Tests AJAX loading functionality by clicking a button that triggers an AJAX request and waiting for the dynamic content to load.

Starting URL: http://uitestingplayground.com/ajax

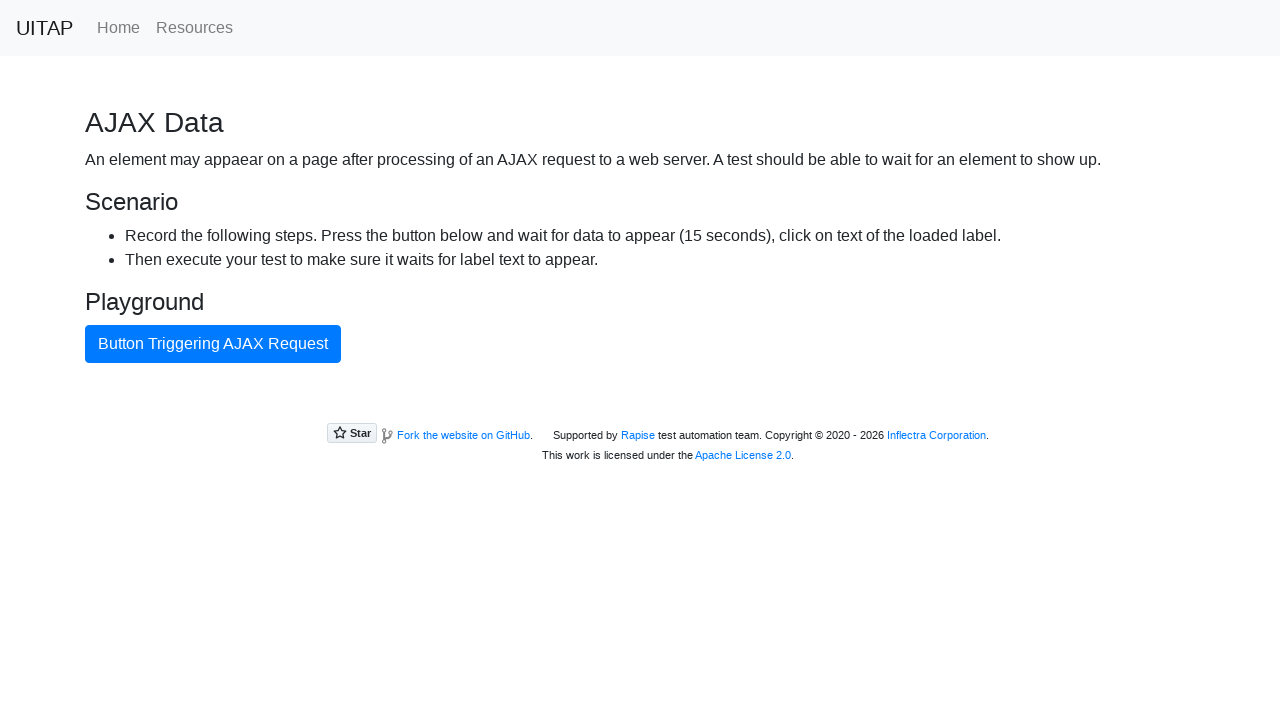

Clicked AJAX button to trigger async data loading at (213, 344) on #ajaxButton
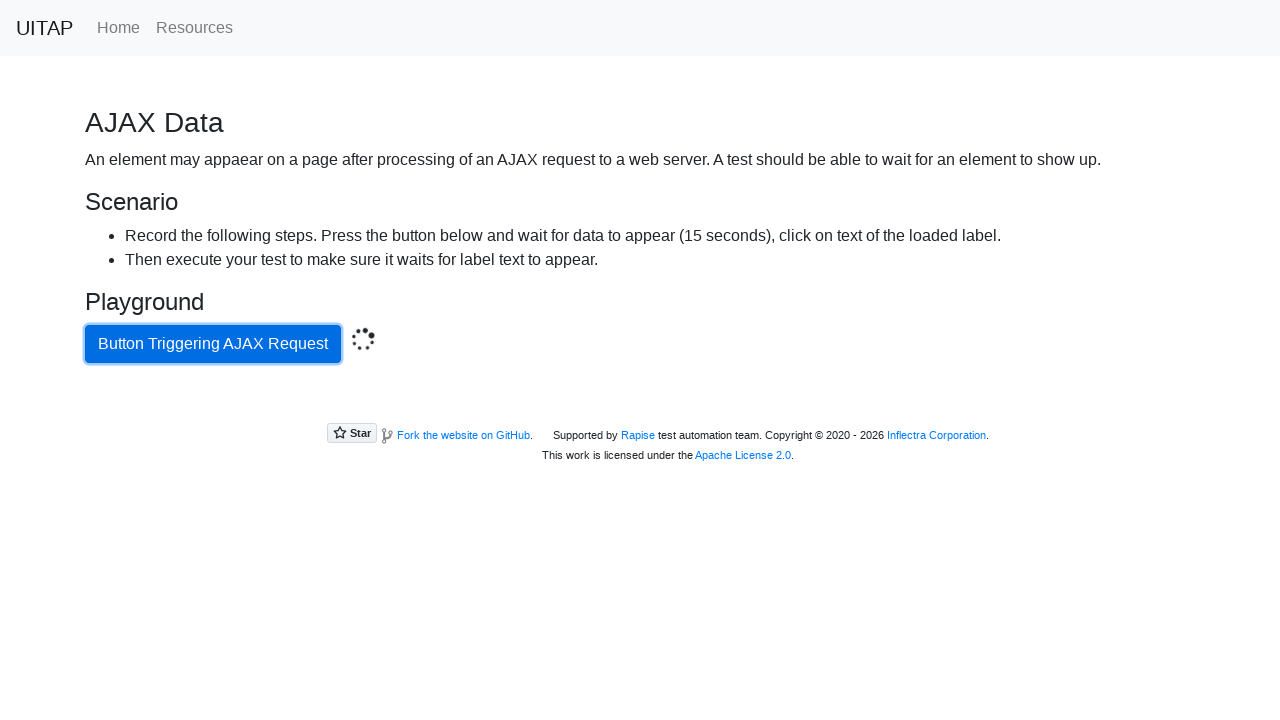

AJAX content loaded and became visible
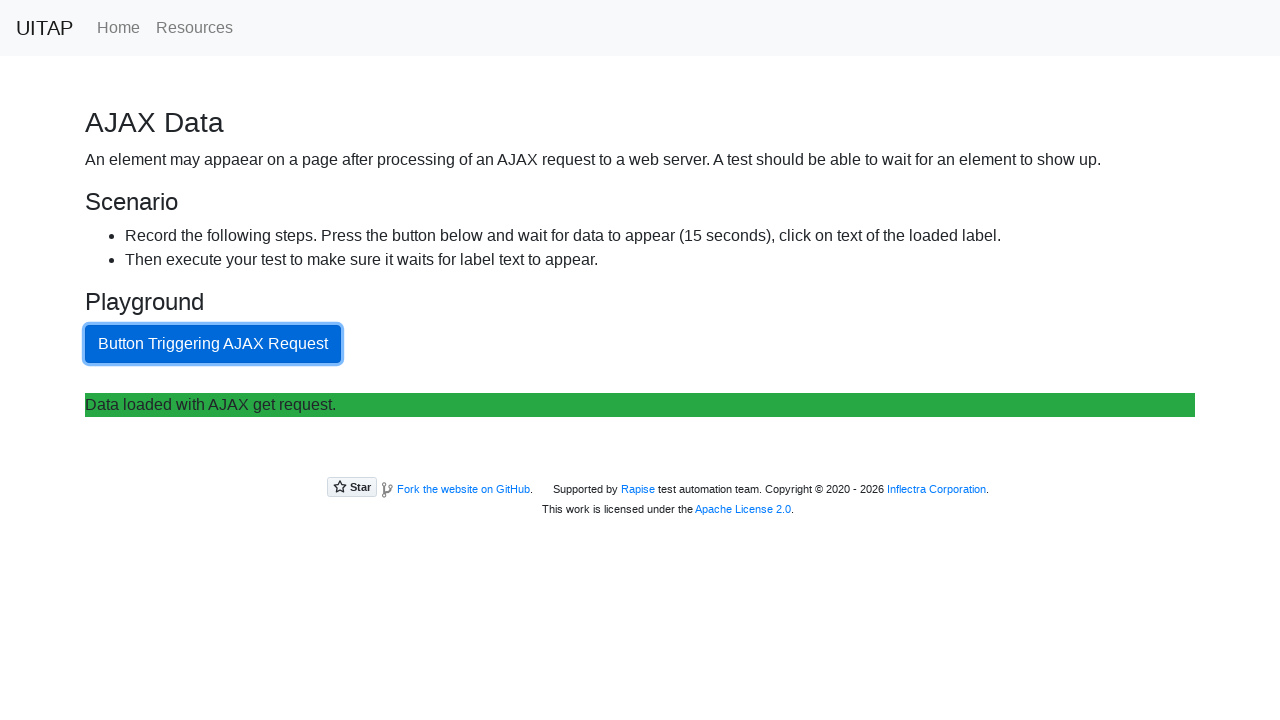

Retrieved loaded content text
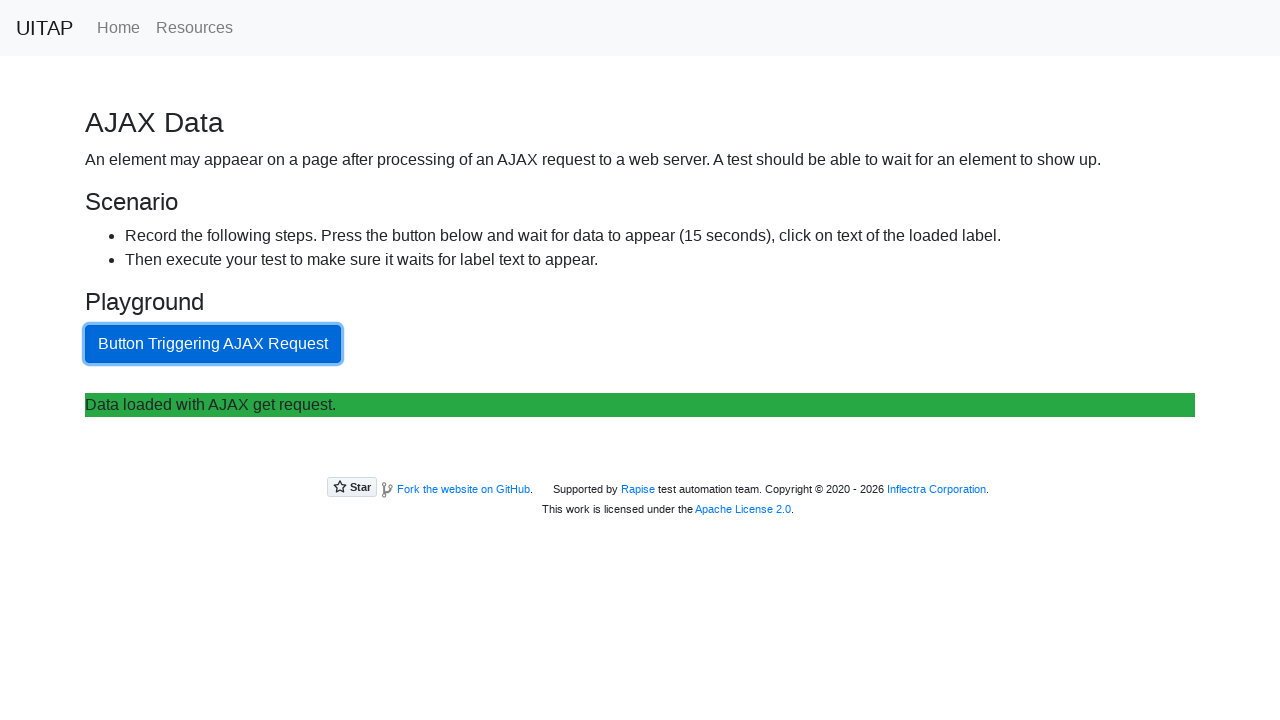

Printed content to console
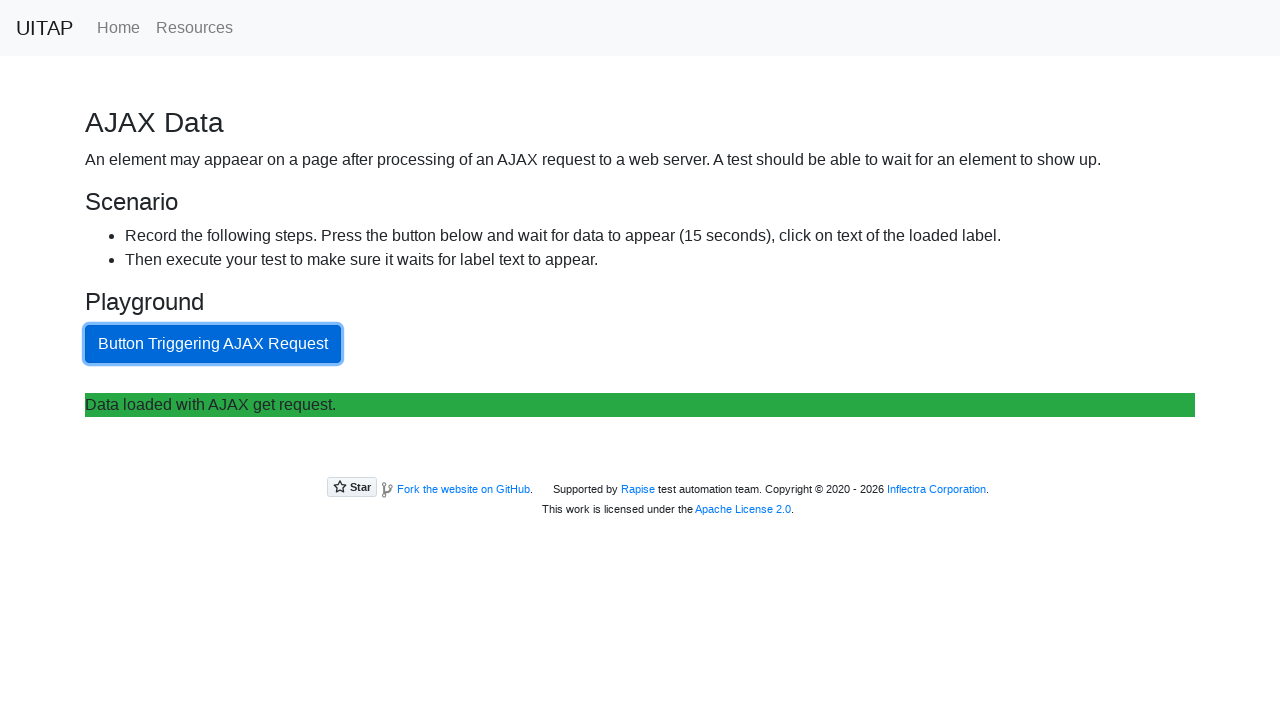

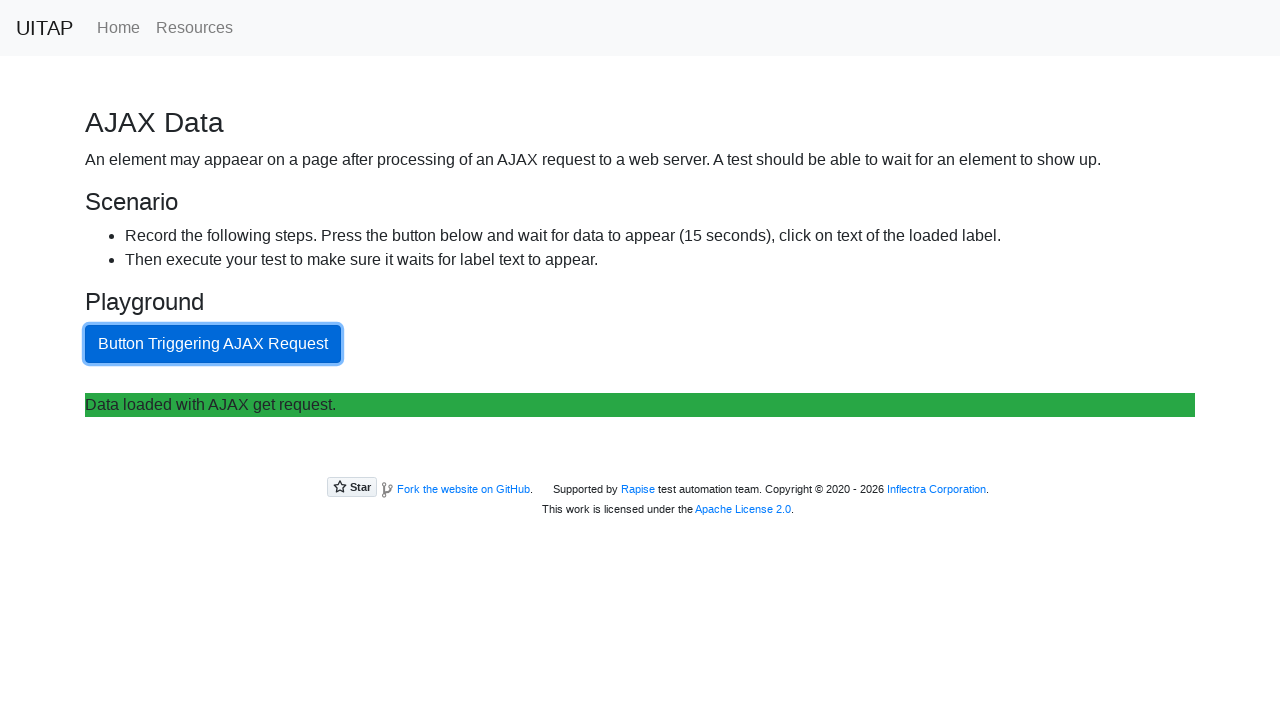